Tests JavaScript prompt dialog by clicking the JS Prompt button, entering text into the prompt, accepting it, and verifying the entered text is displayed in the result.

Starting URL: http://practice.cydeo.com/javascript_alerts

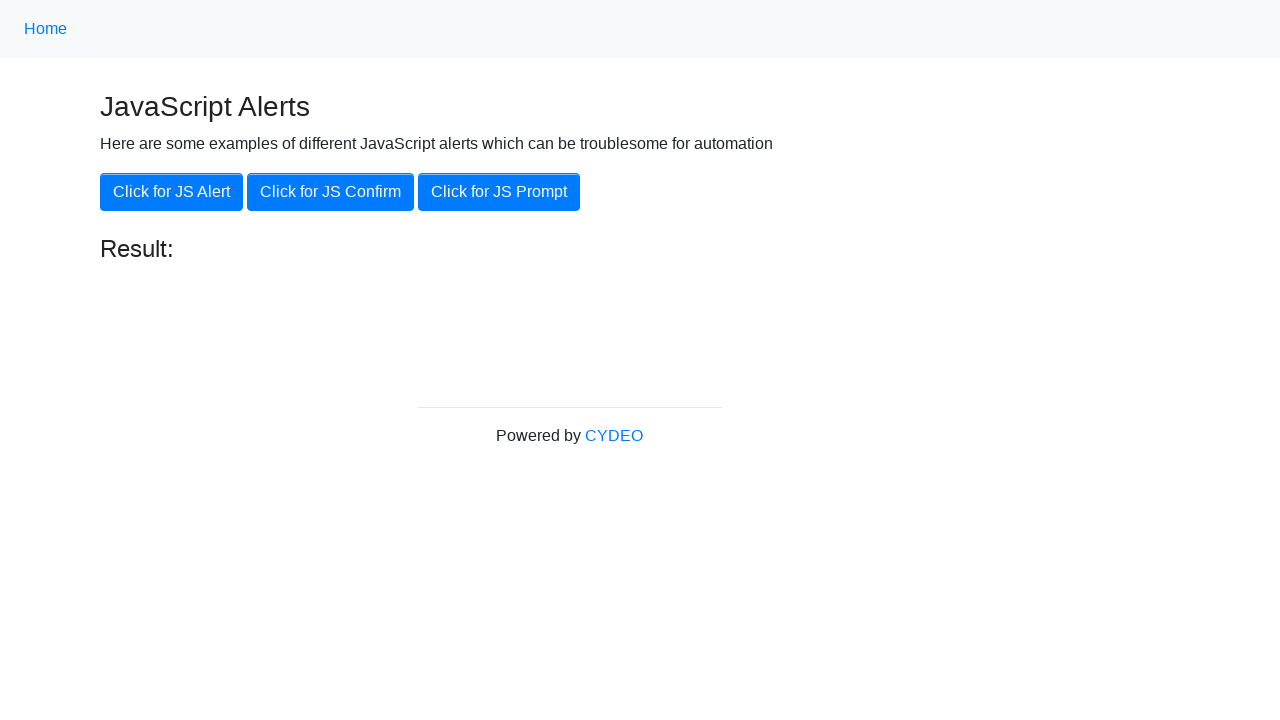

Set up dialog handler to accept prompt with text 'hello'
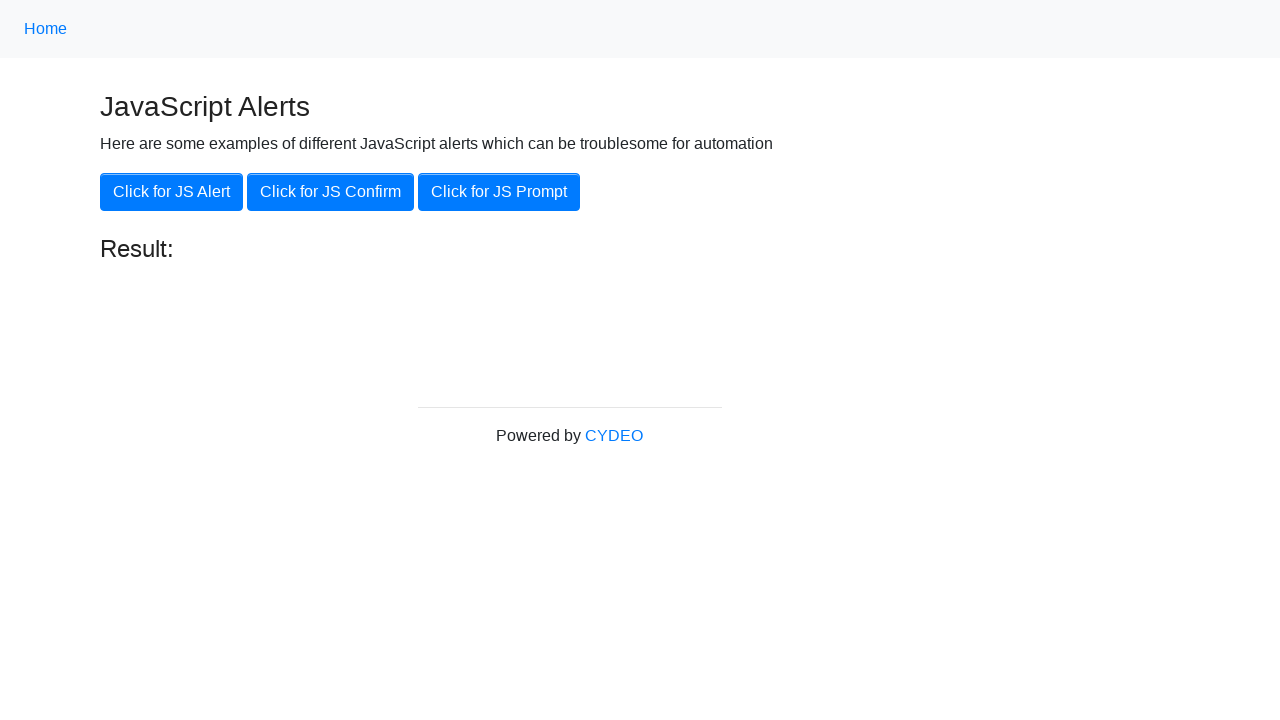

Clicked the JS Prompt button at (499, 192) on xpath=//button[@onclick='jsPrompt()']
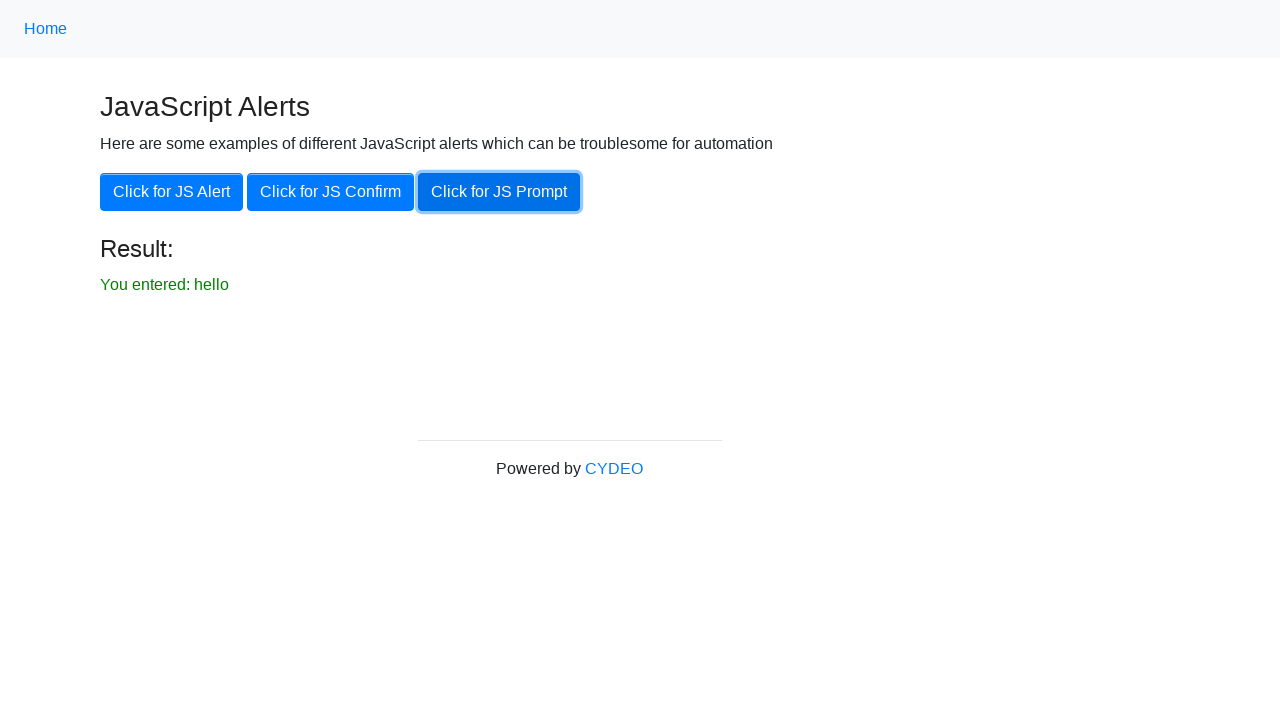

Result text element became visible
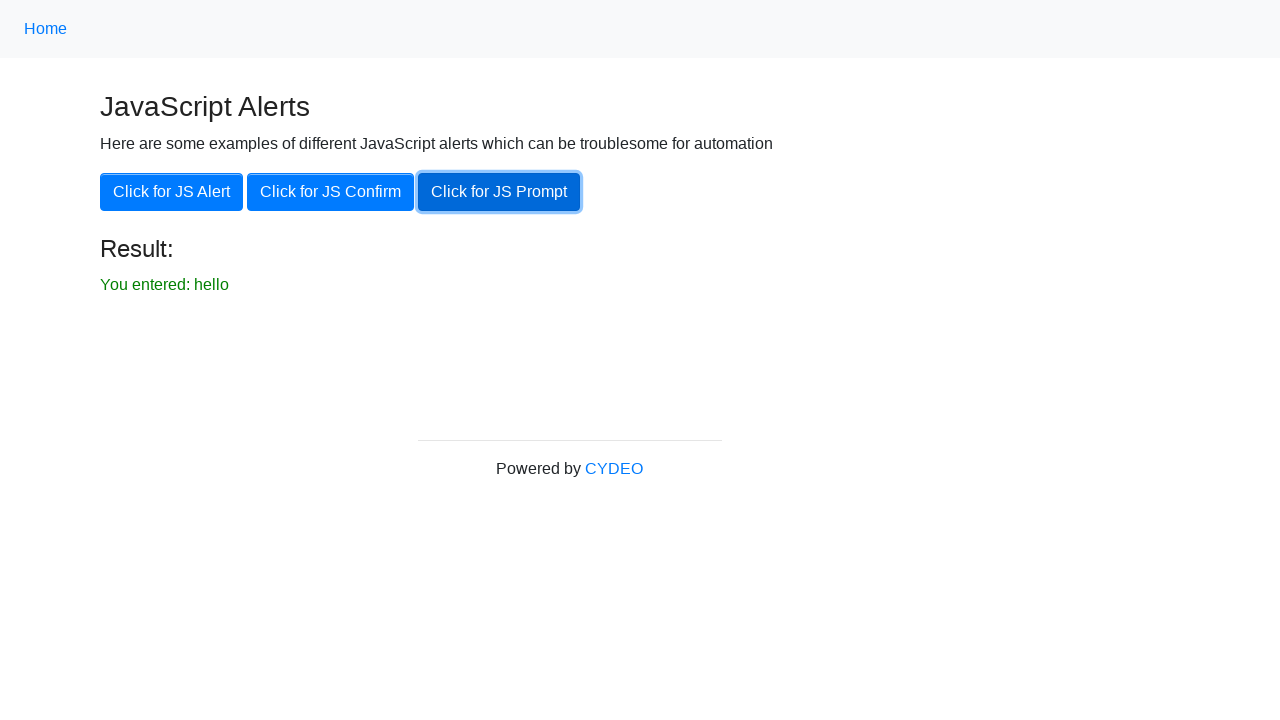

Verified result text matches 'You entered: hello'
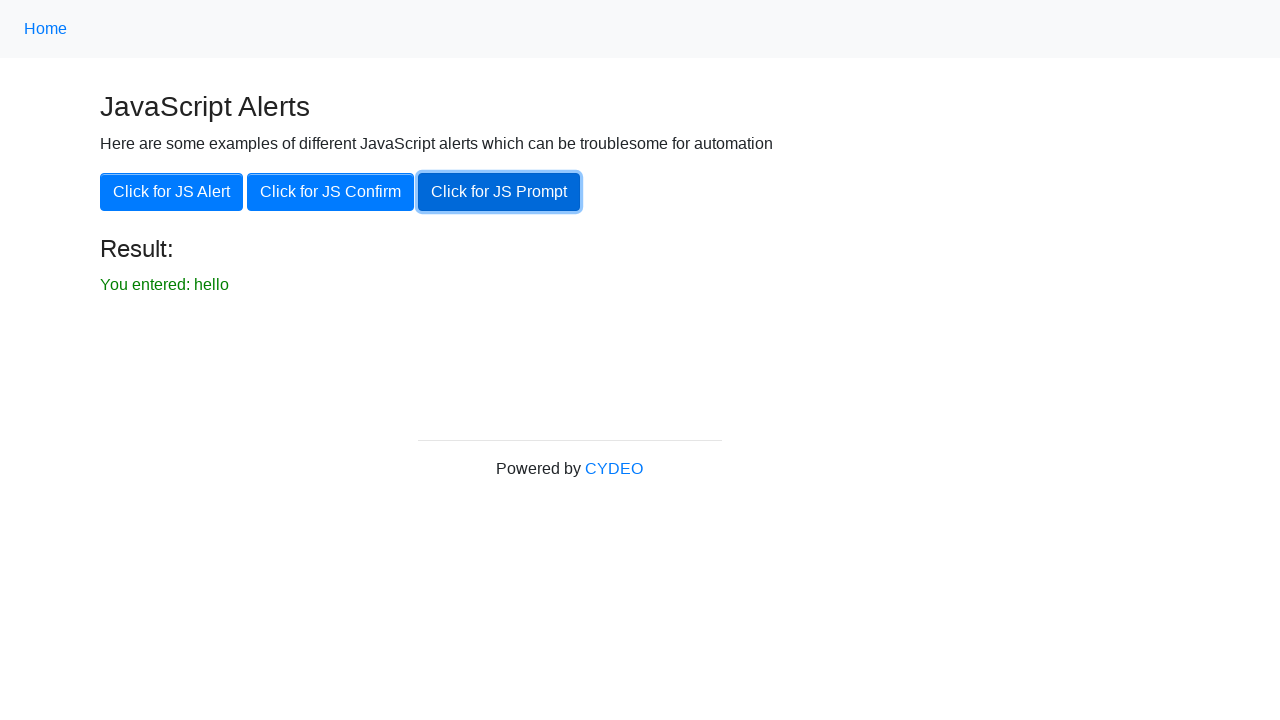

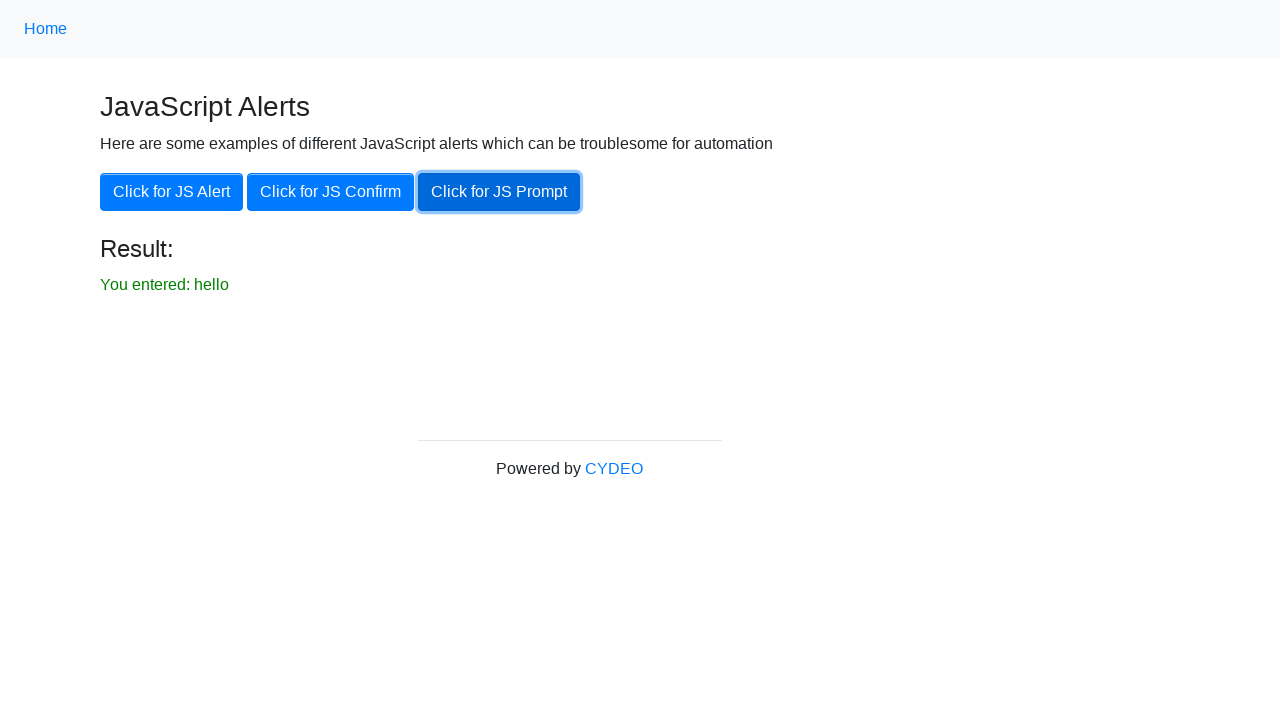